Tests form submission by filling first name, last name, selecting Female gender, entering phone number, selecting all three hobbies (Sports, Reading, Music), and submitting the form.

Starting URL: https://demoqa.com/automation-practice-form

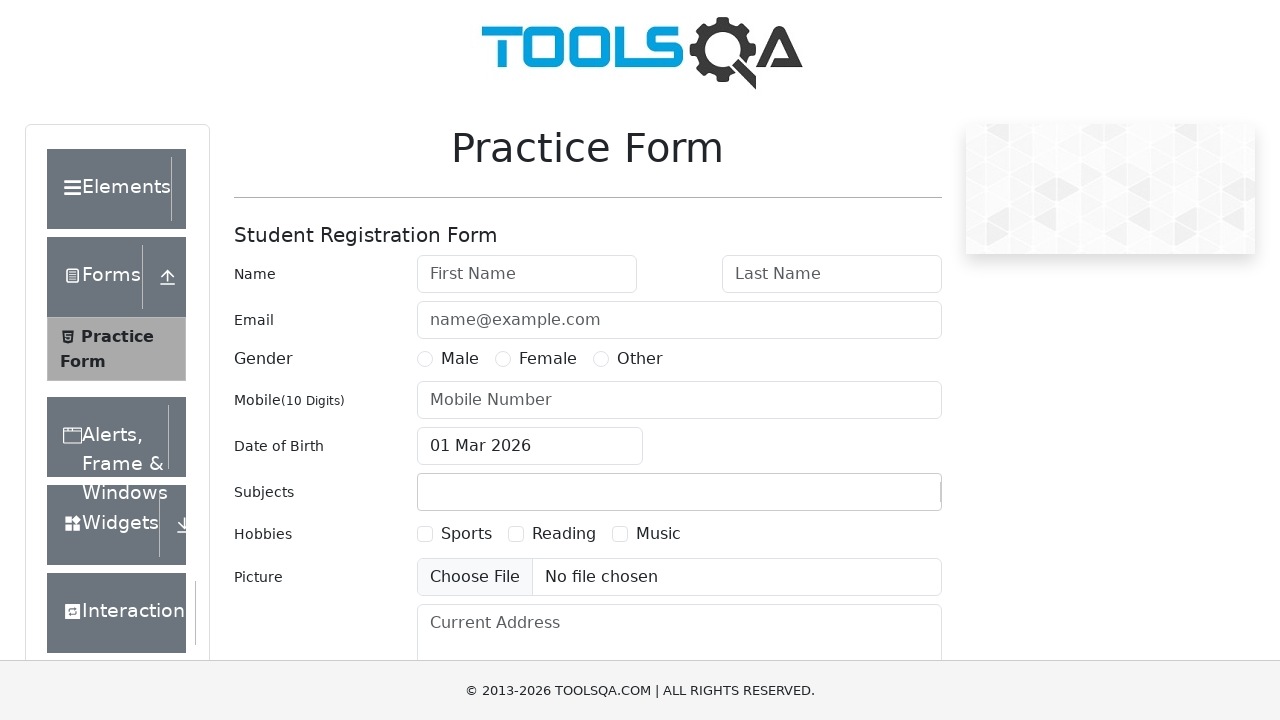

Filled first name field with 'Akshaya' on input#firstName
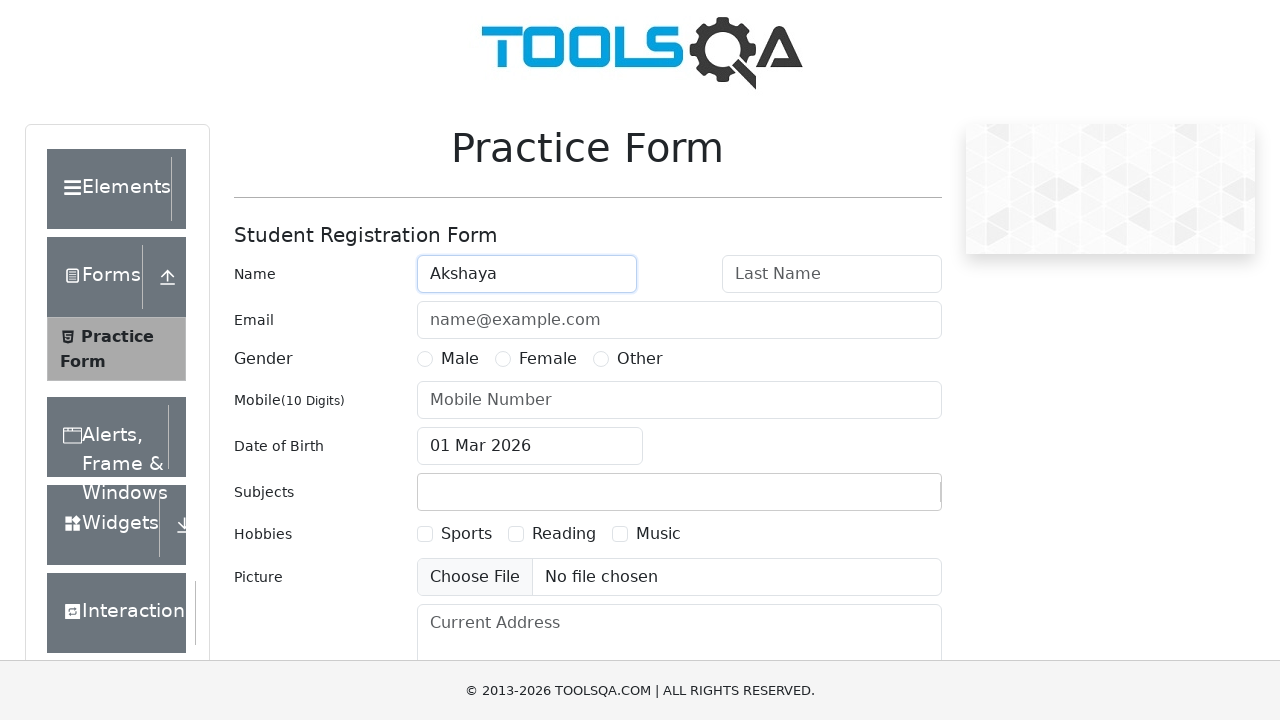

Filled last name field with 'Jain' on input#lastName
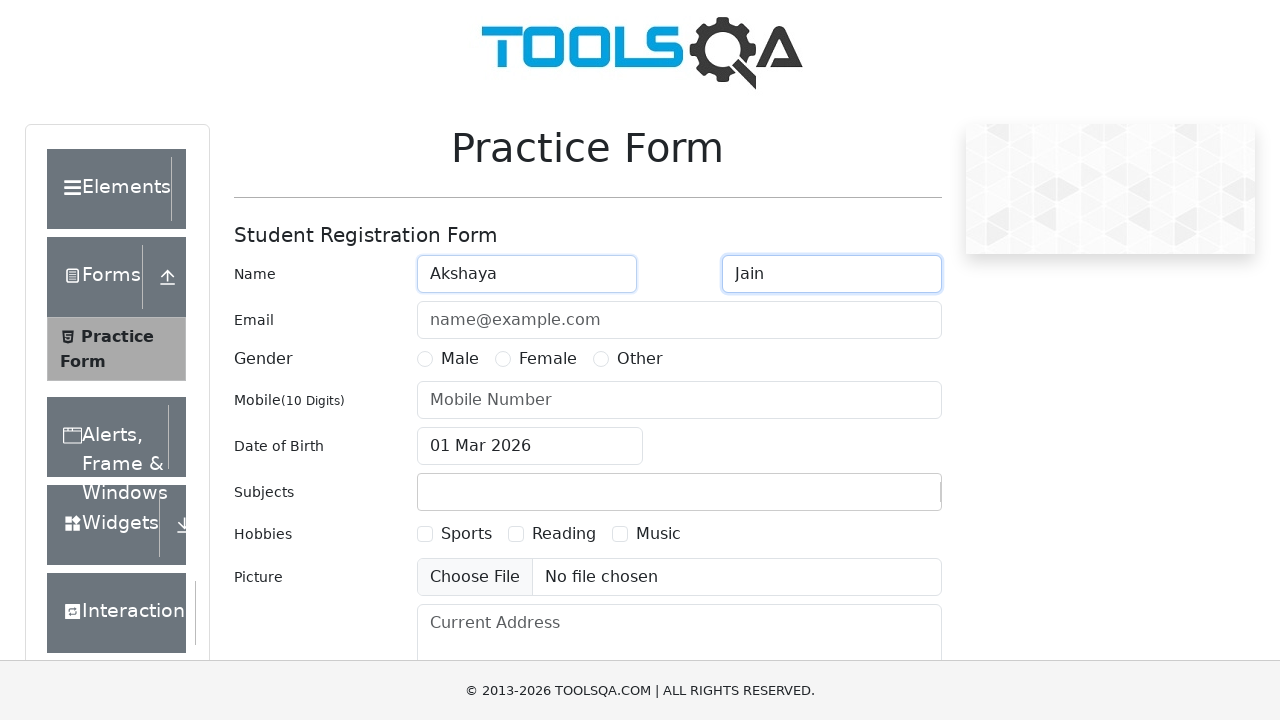

Selected Female gender option at (548, 359) on label:has-text('Female')
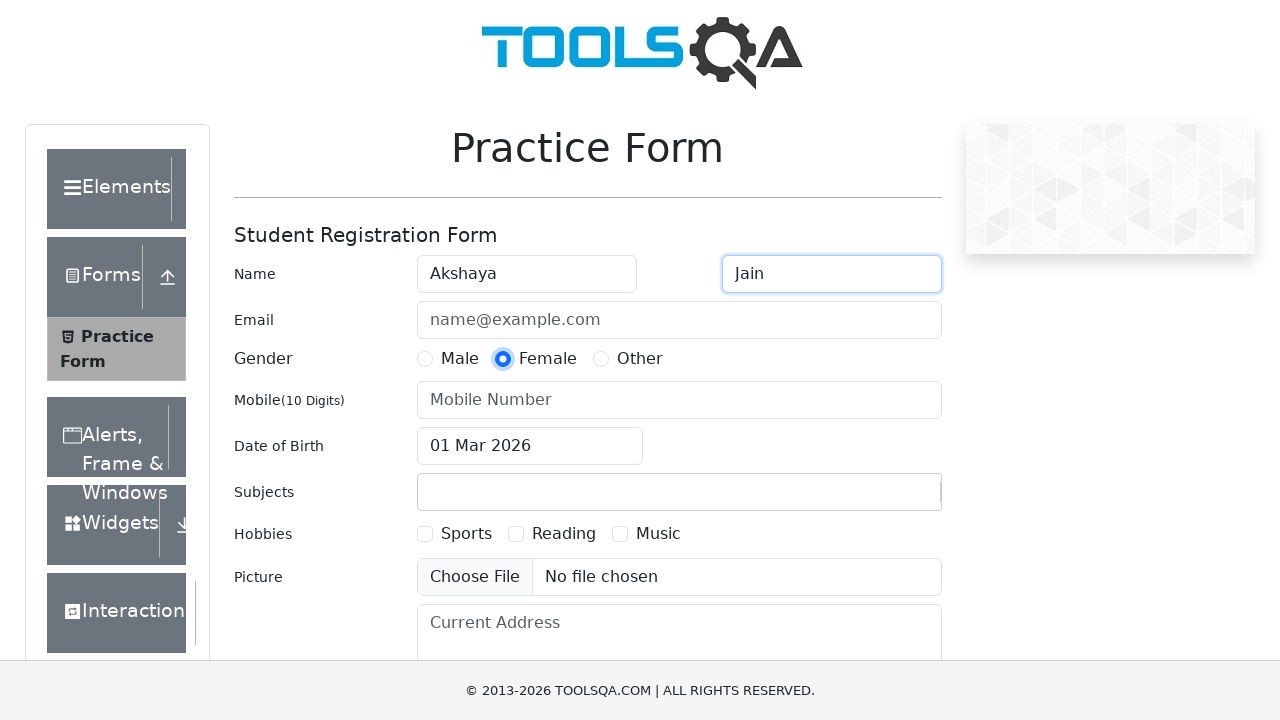

Filled phone number field with '9822385578' on input#userNumber
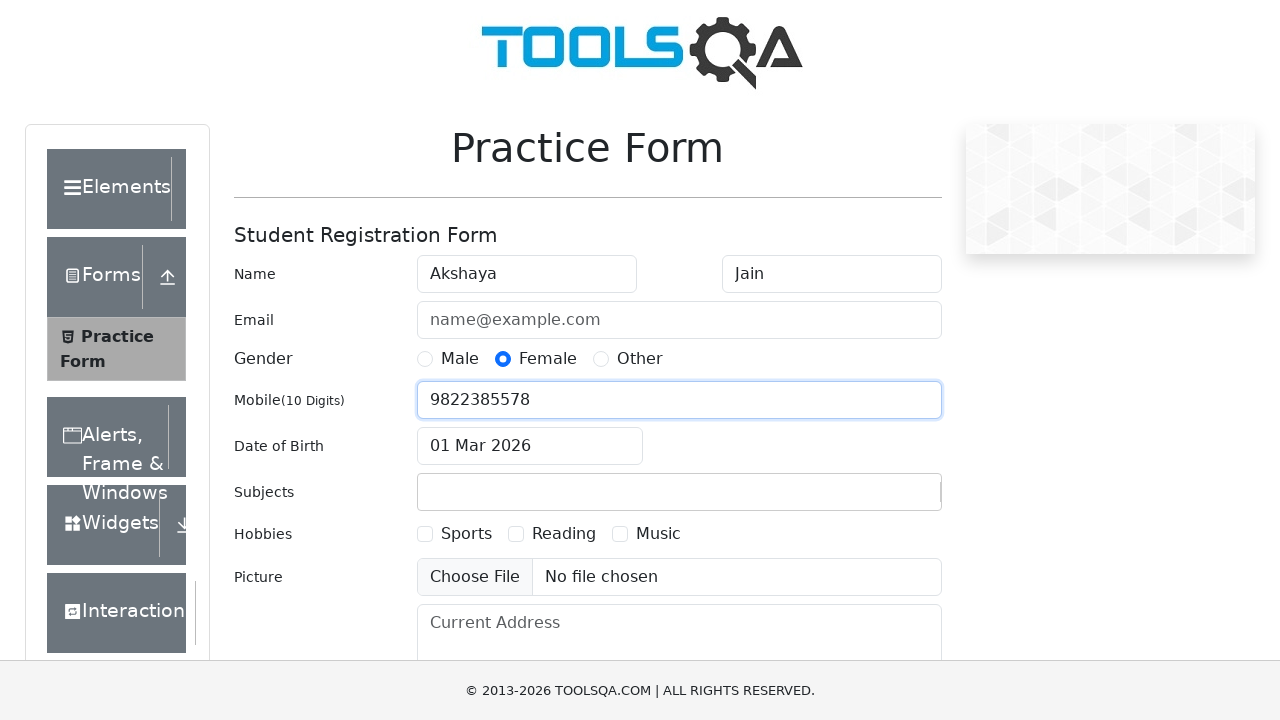

Selected Sports hobby at (466, 534) on label:has-text('Sports')
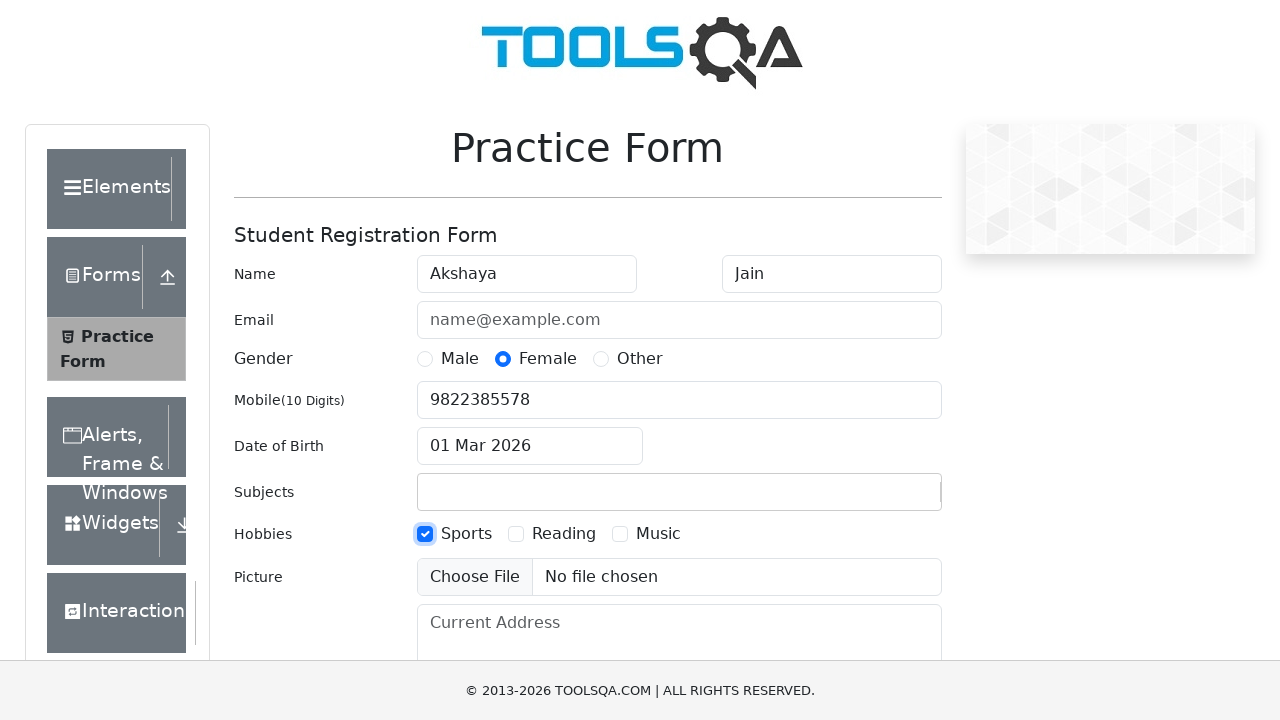

Selected Reading hobby at (564, 534) on label:has-text('Reading')
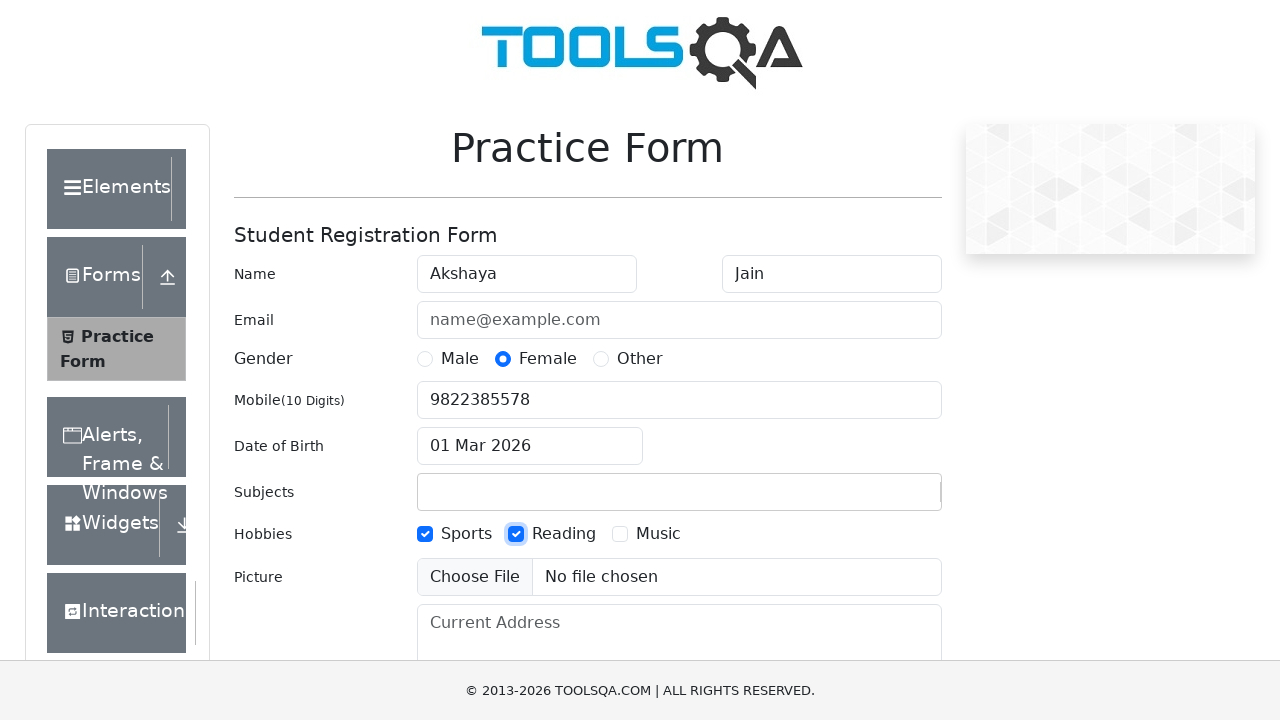

Selected Music hobby at (658, 534) on label:has-text('Music')
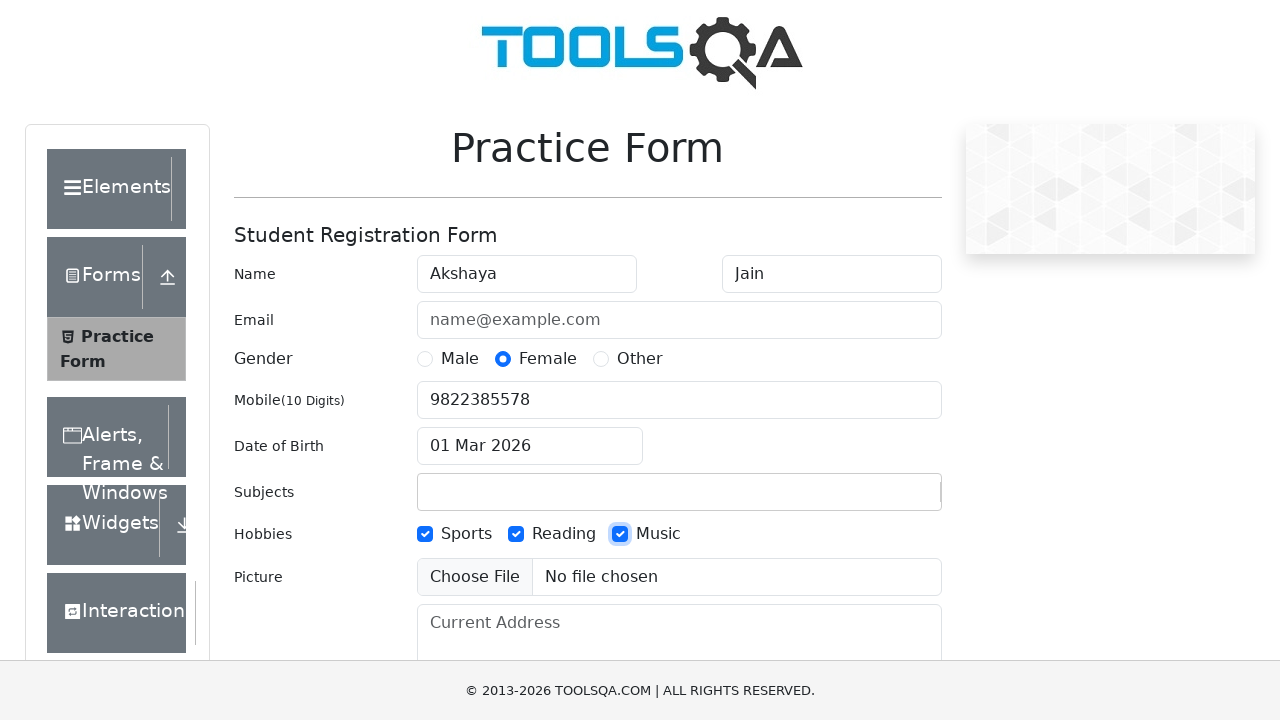

Scrolled submit button into view
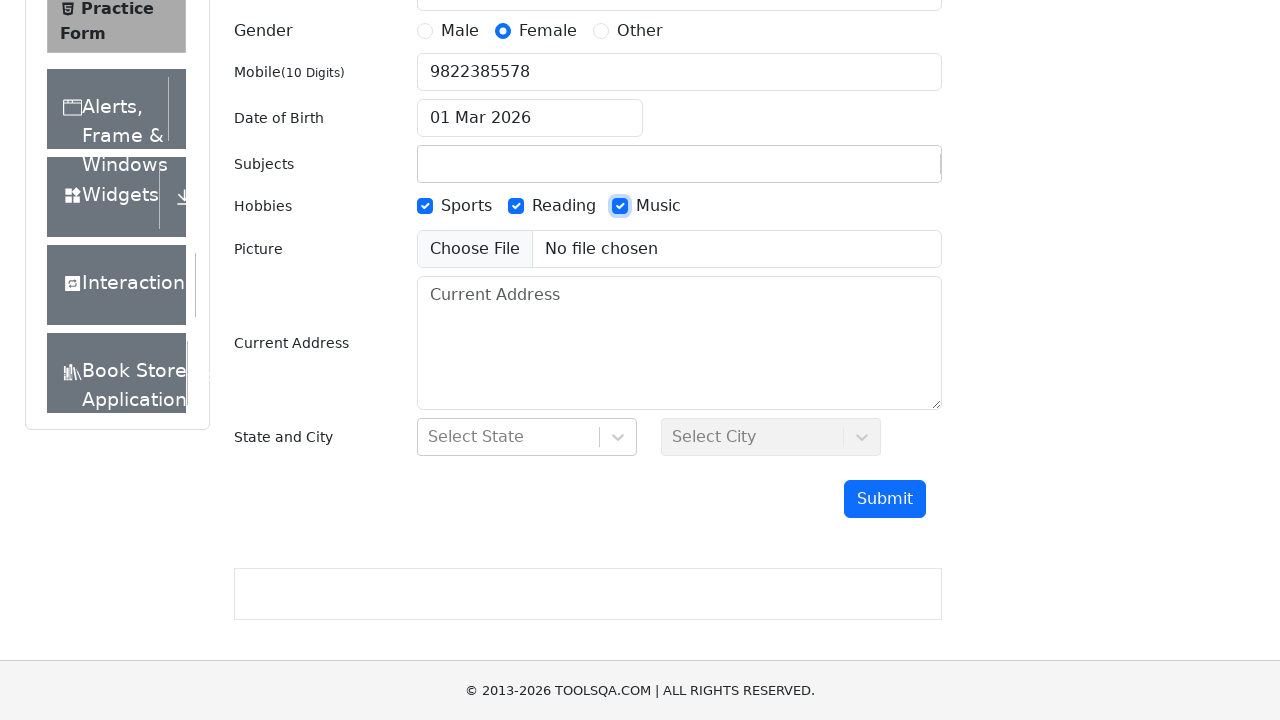

Clicked submit button to submit the form at (885, 499) on button#submit
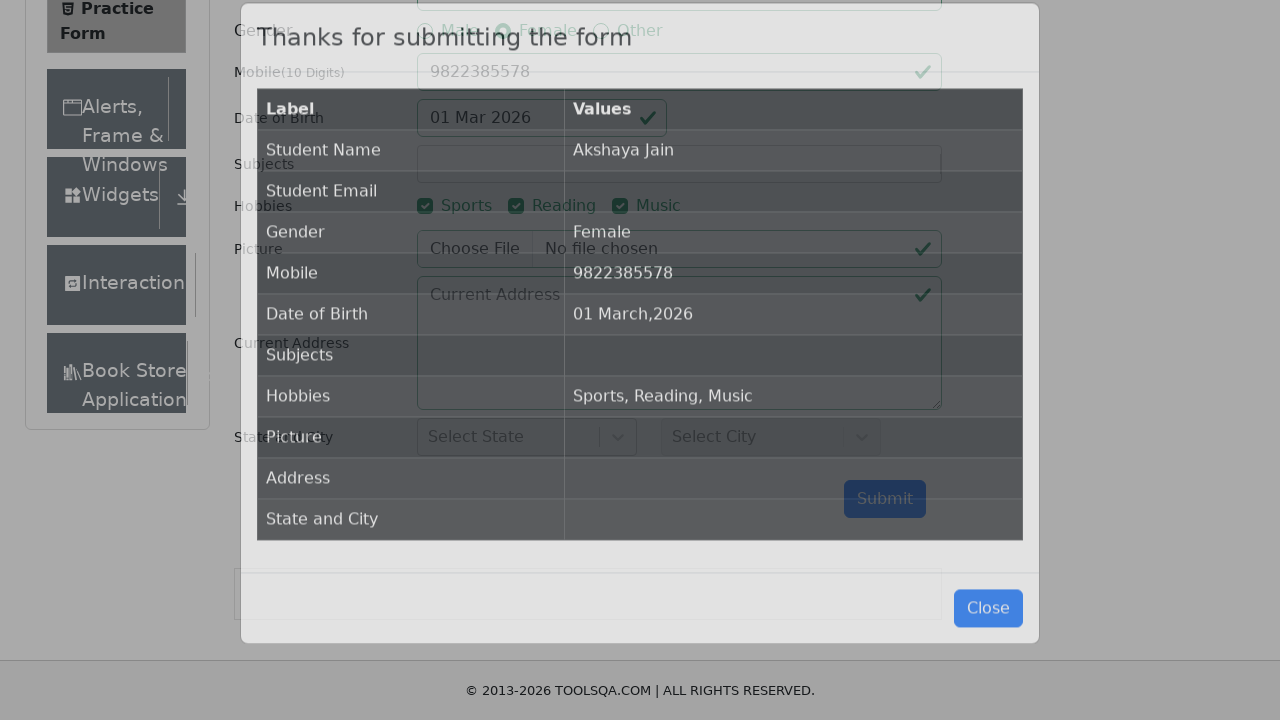

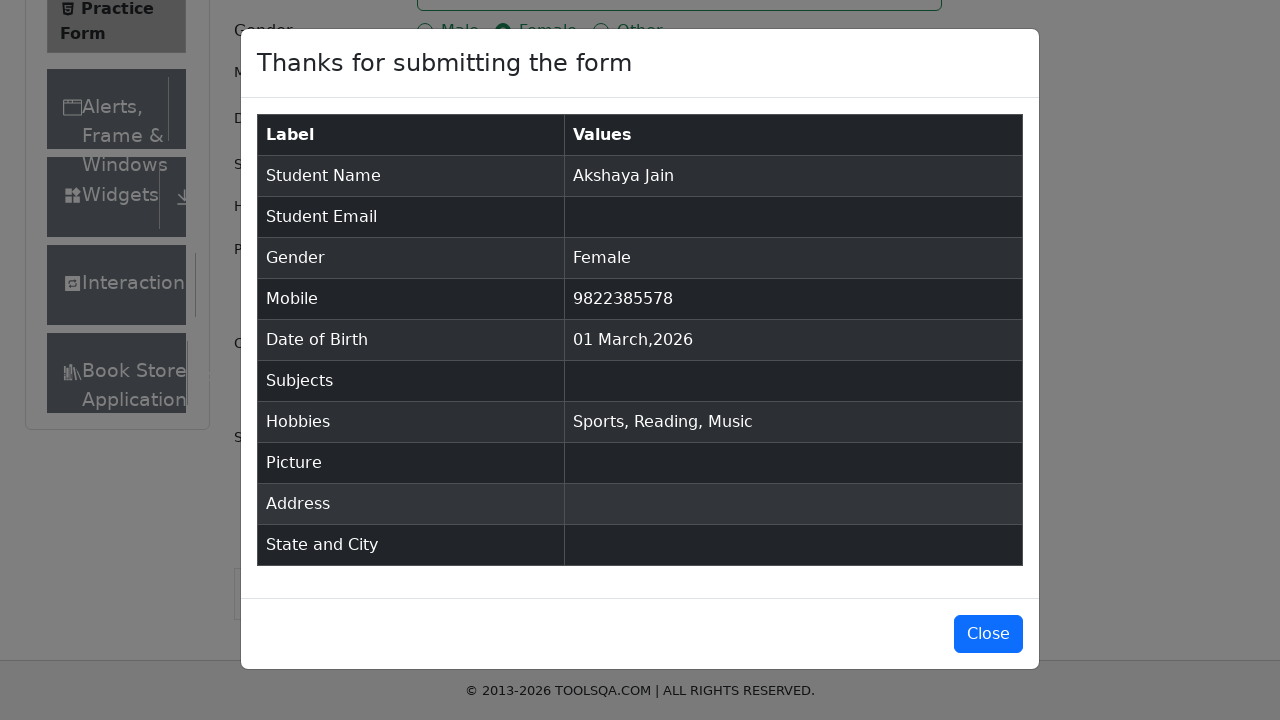